Fills out a practice form on DemoQA website including text fields, radio buttons, checkboxes, date picker, and dropdown selections

Starting URL: https://demoqa.com/automation-practice-form/

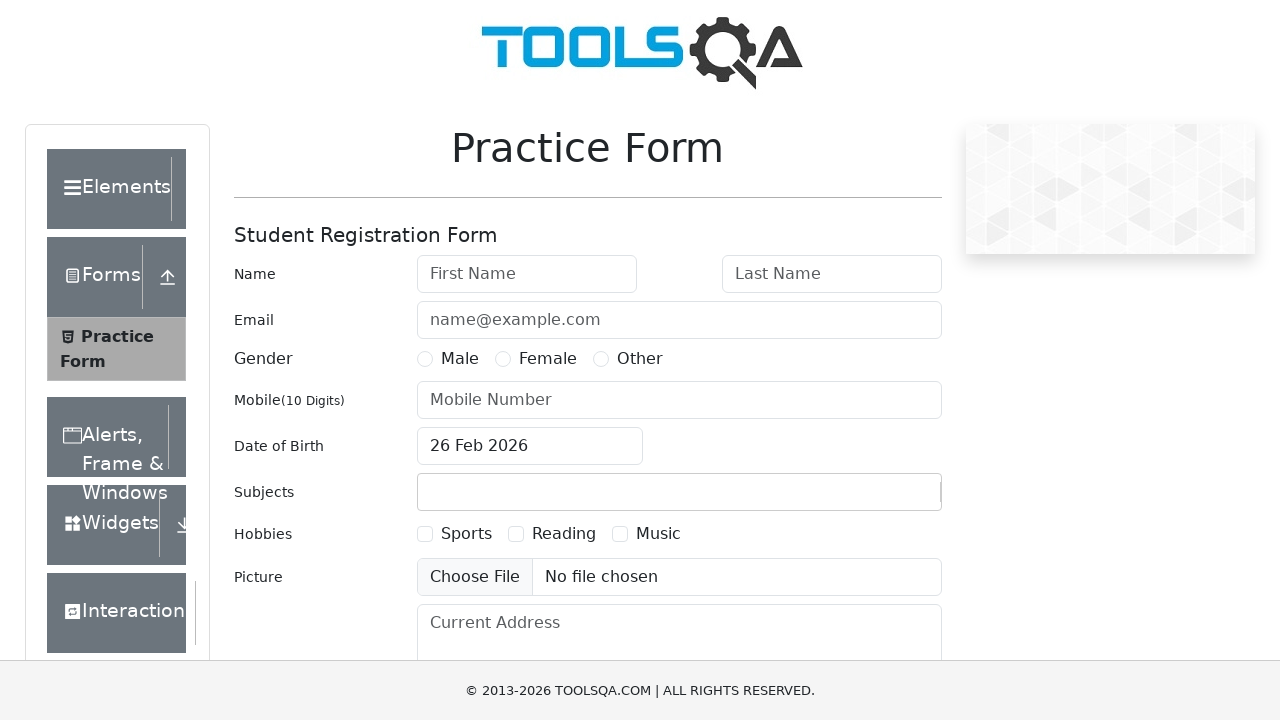

Filled first name field with 'Disha' on input#firstName
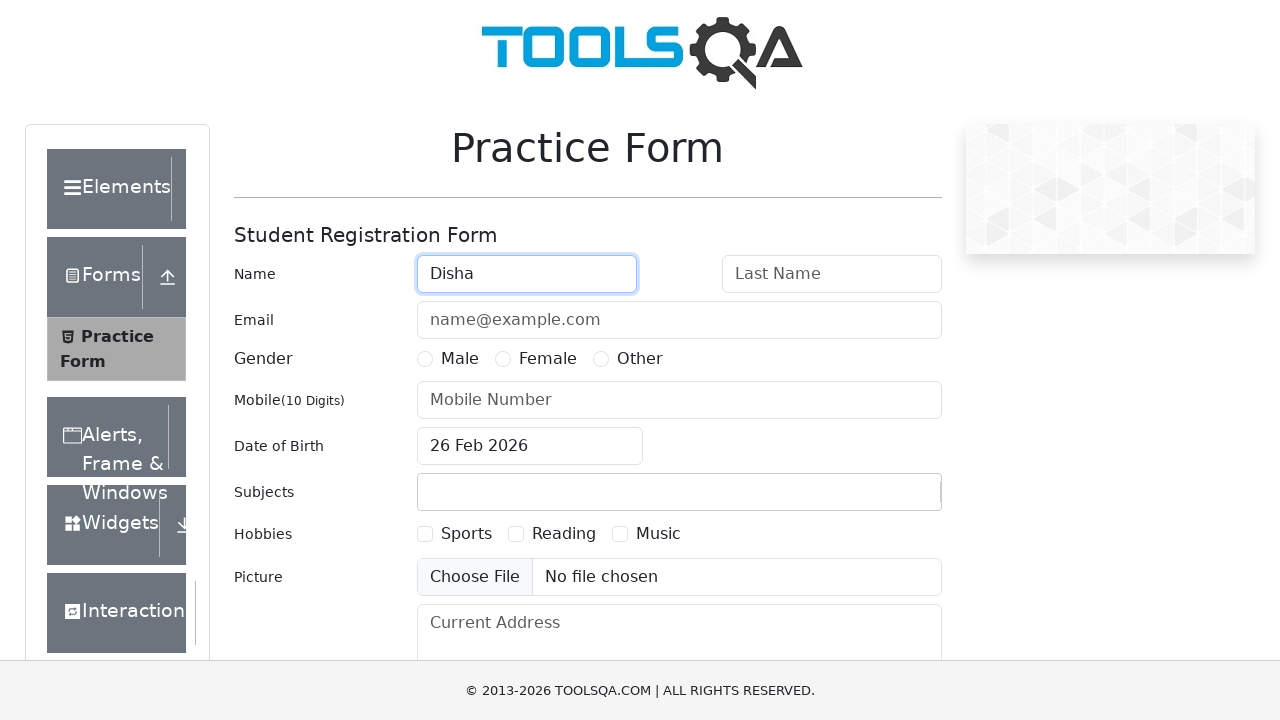

Filled last name field with 'Sohanda' on input#lastName
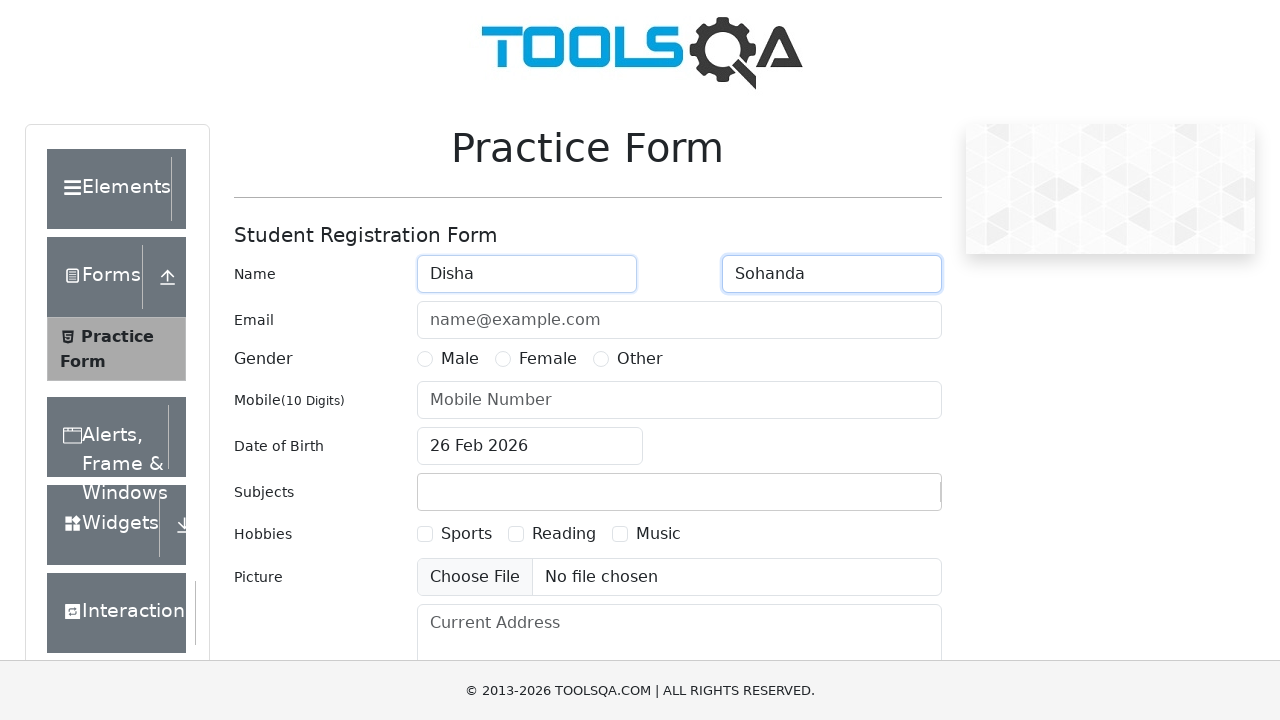

Filled email field with 'disha00@gmail.com' on input#userEmail
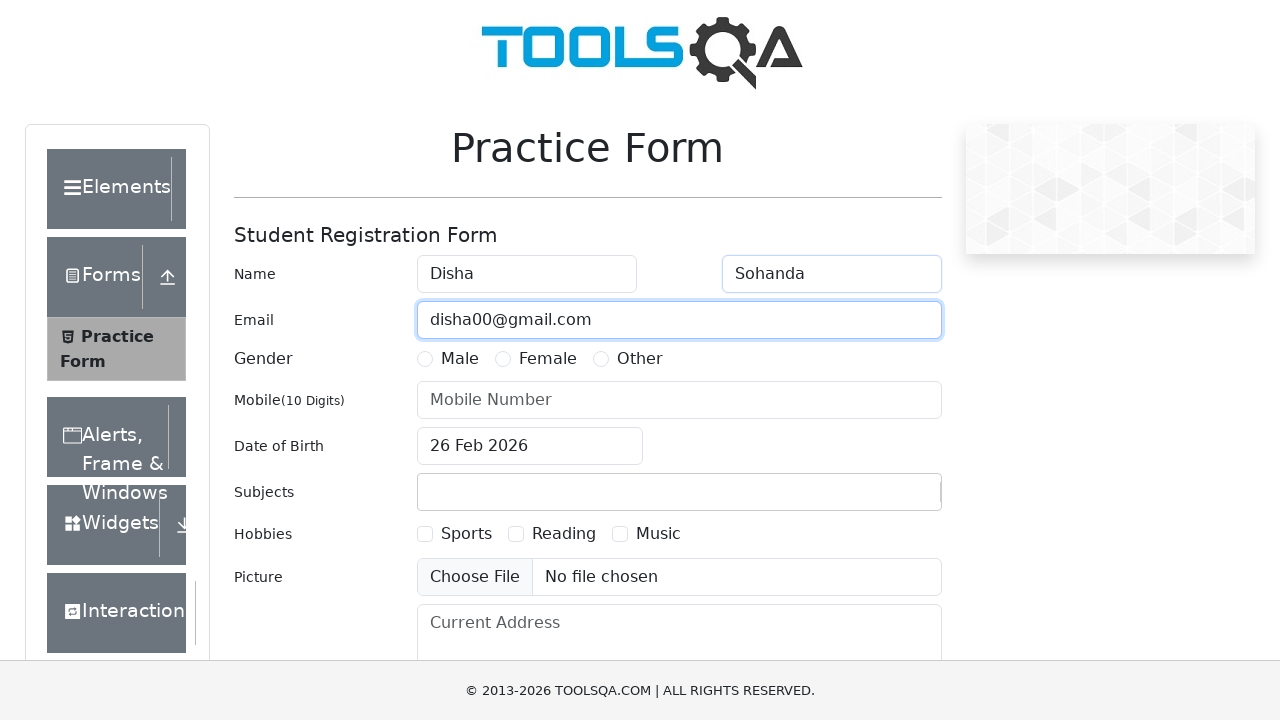

Scrolled down 300 pixels to see more form fields
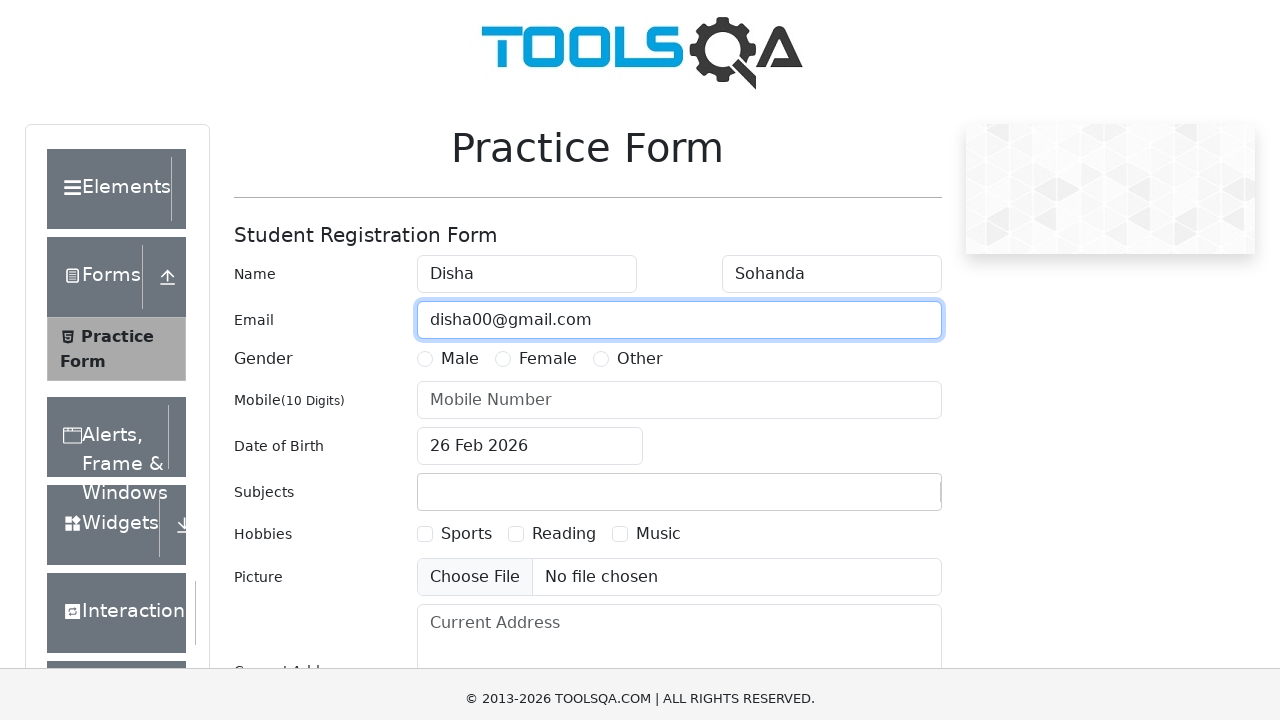

Selected Female radio button for gender at (548, 59) on label[for='gender-radio-2']
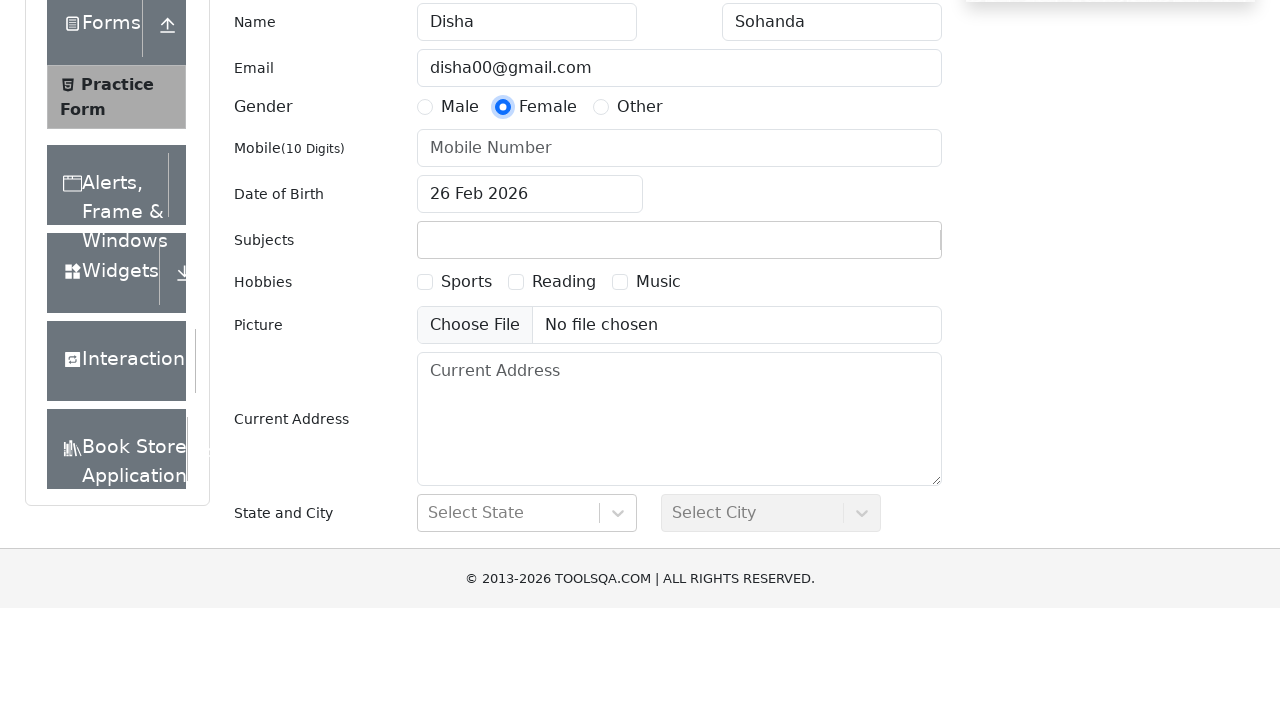

Filled mobile number field with '1234567890' on input#userNumber
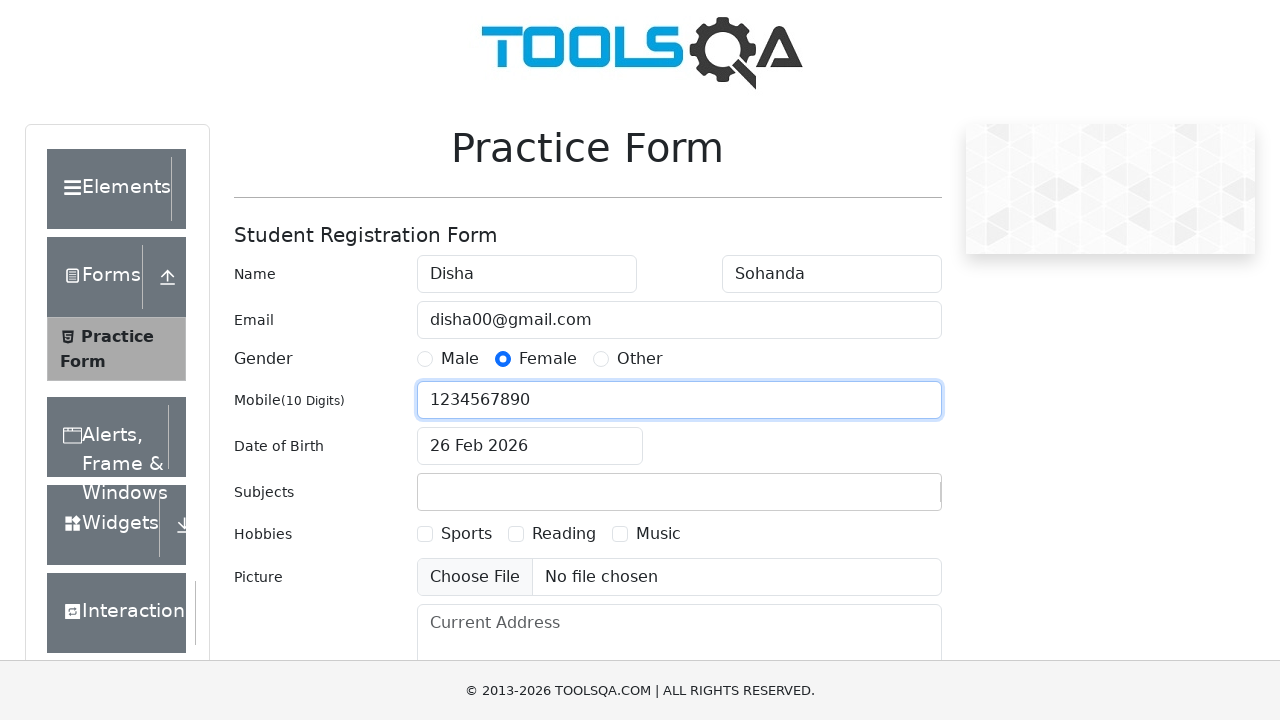

Selected Sports checkbox for hobbies at (466, 534) on label[for='hobbies-checkbox-1']
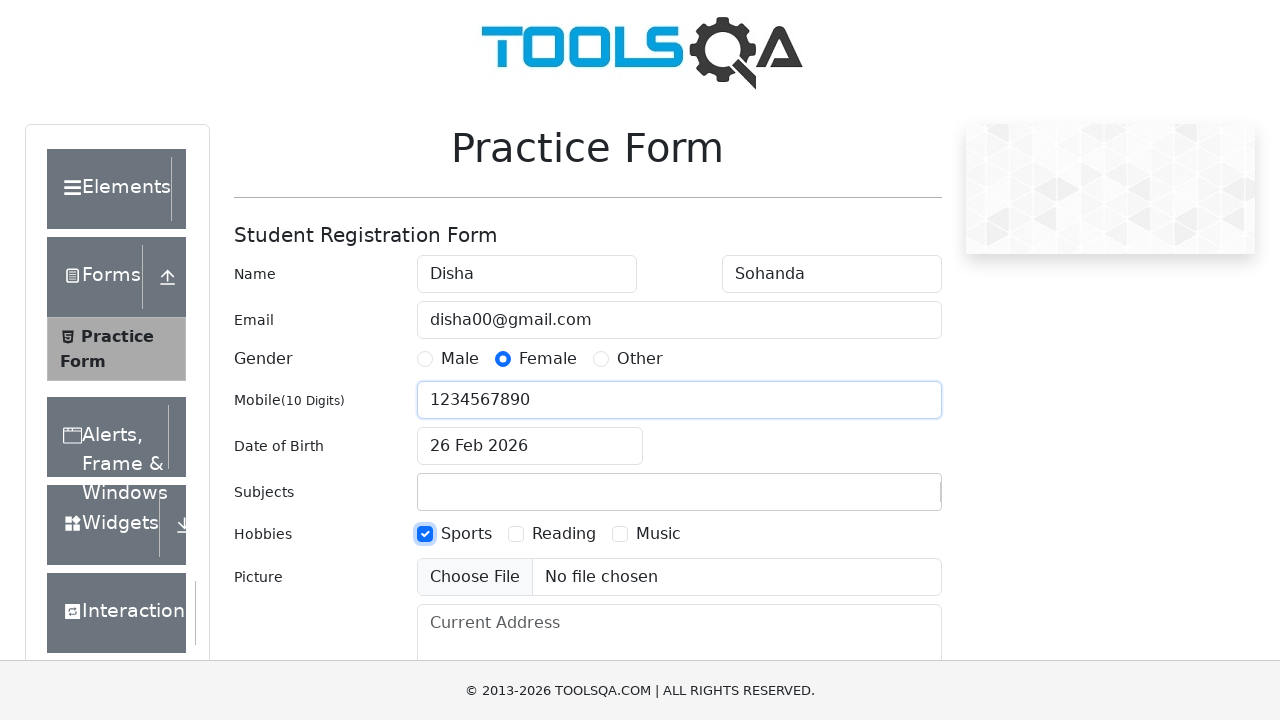

Filled current address with 'Flat No.701, Landscape Garden' on textarea#currentAddress
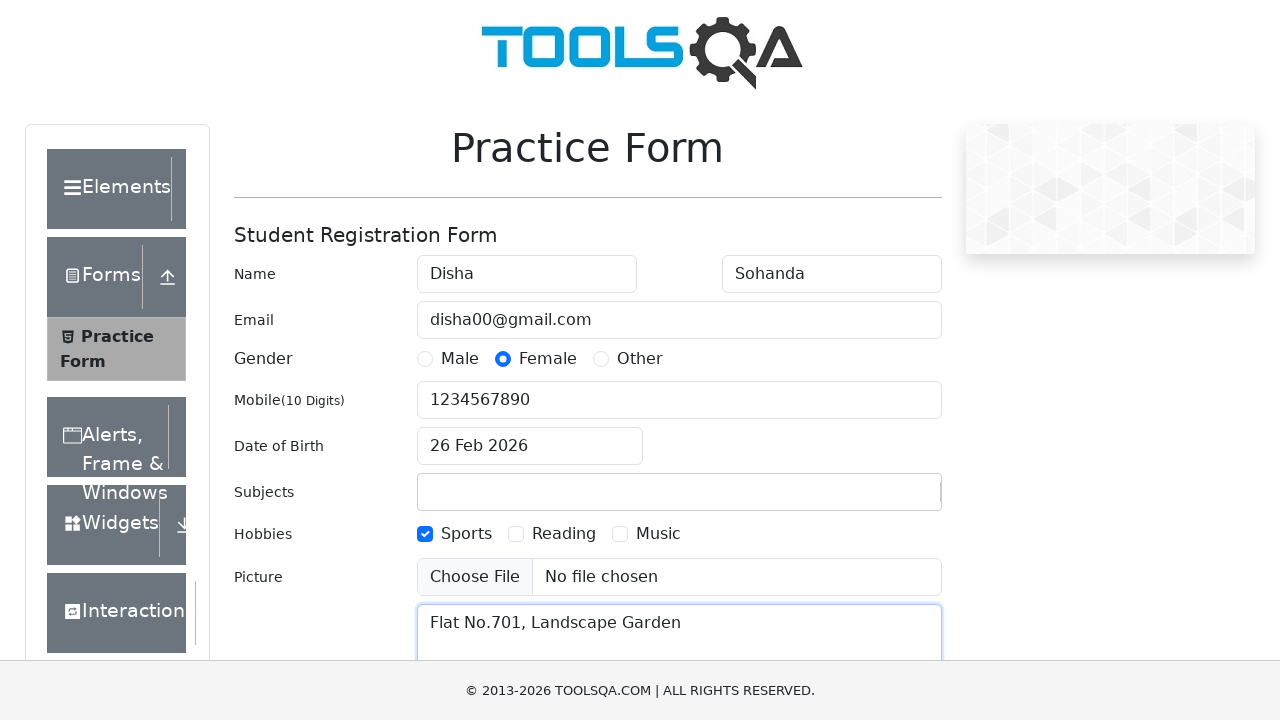

Opened date picker for date of birth at (530, 446) on input#dateOfBirthInput
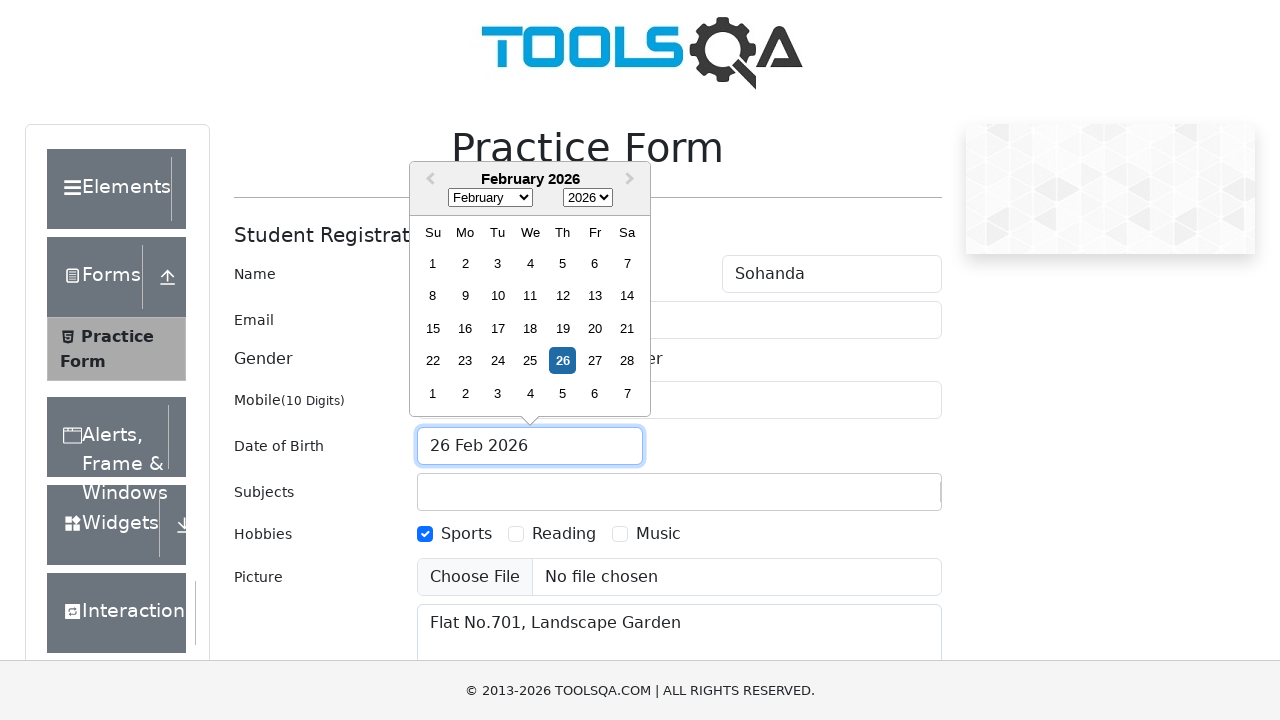

Navigated to previous month in date picker at (428, 180) on button[aria-label='Previous Month']
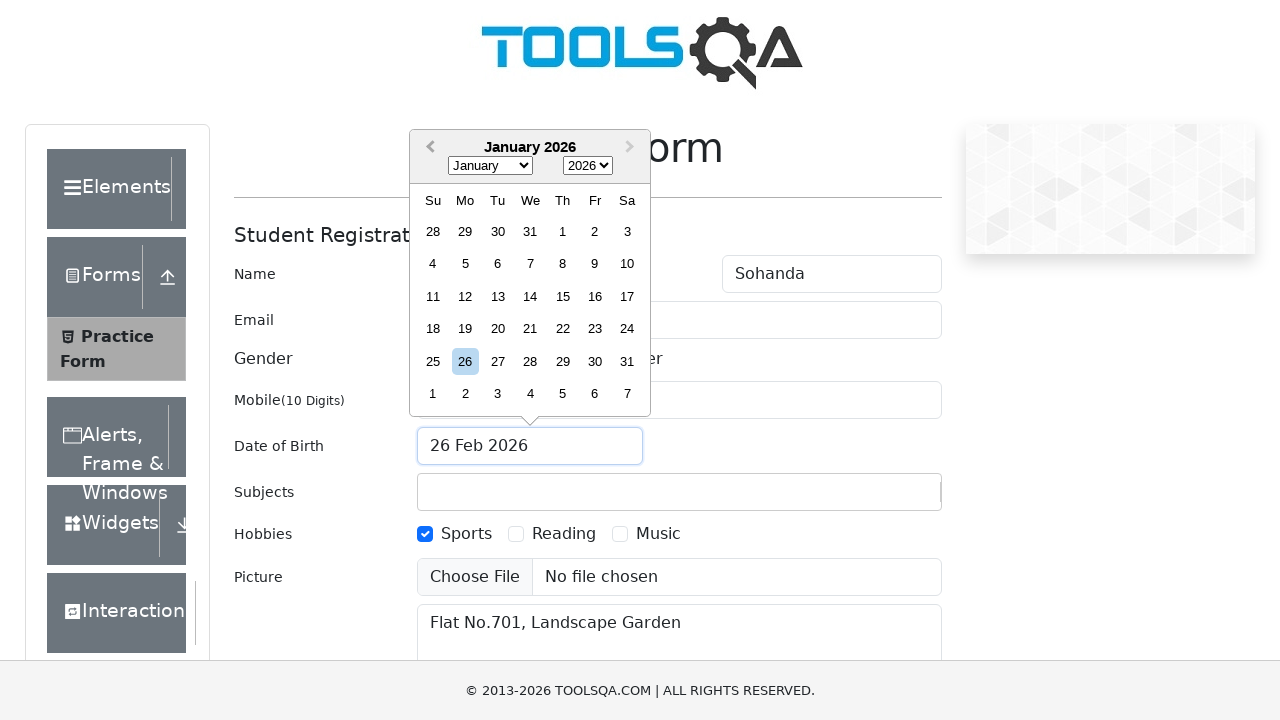

Selected the 14th day of the month from date picker at (530, 296) on div.react-datepicker__day:has-text('14'):not(.react-datepicker__day--outside-mon
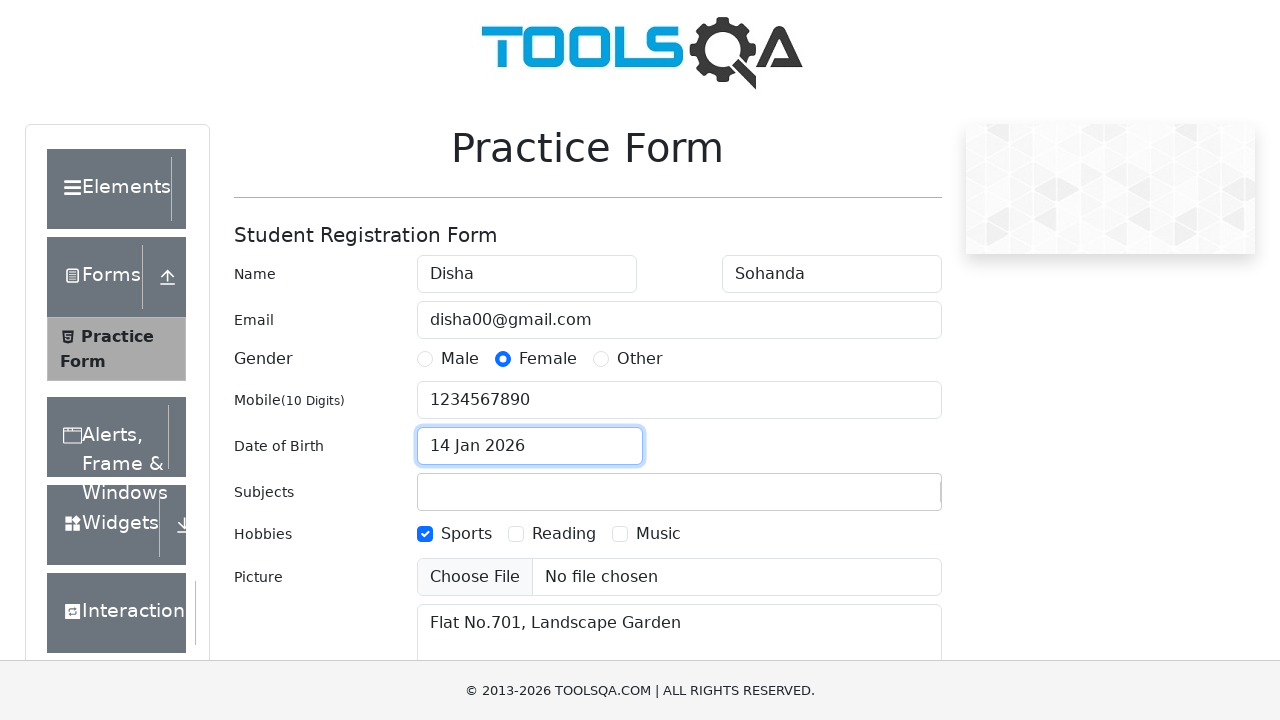

Scrolled down another 300 pixels to see subject and submit fields
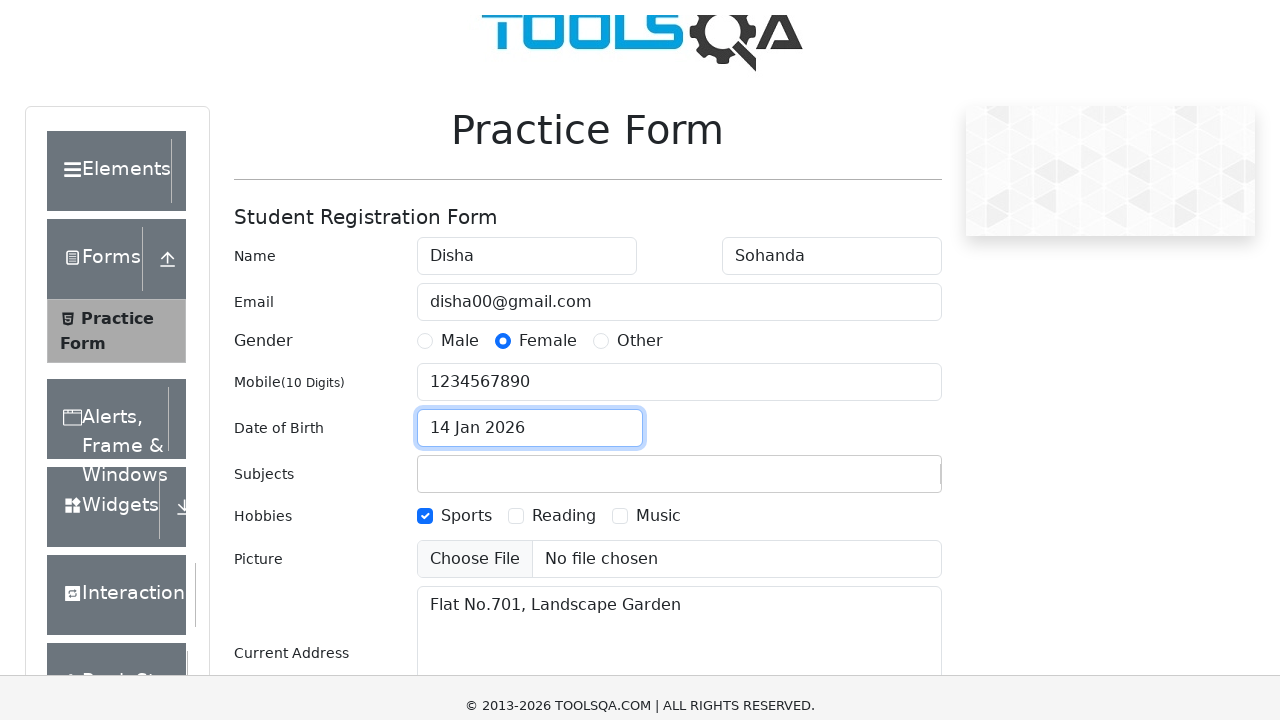

Clicked on subjects container to focus input at (679, 192) on div#subjectsContainer
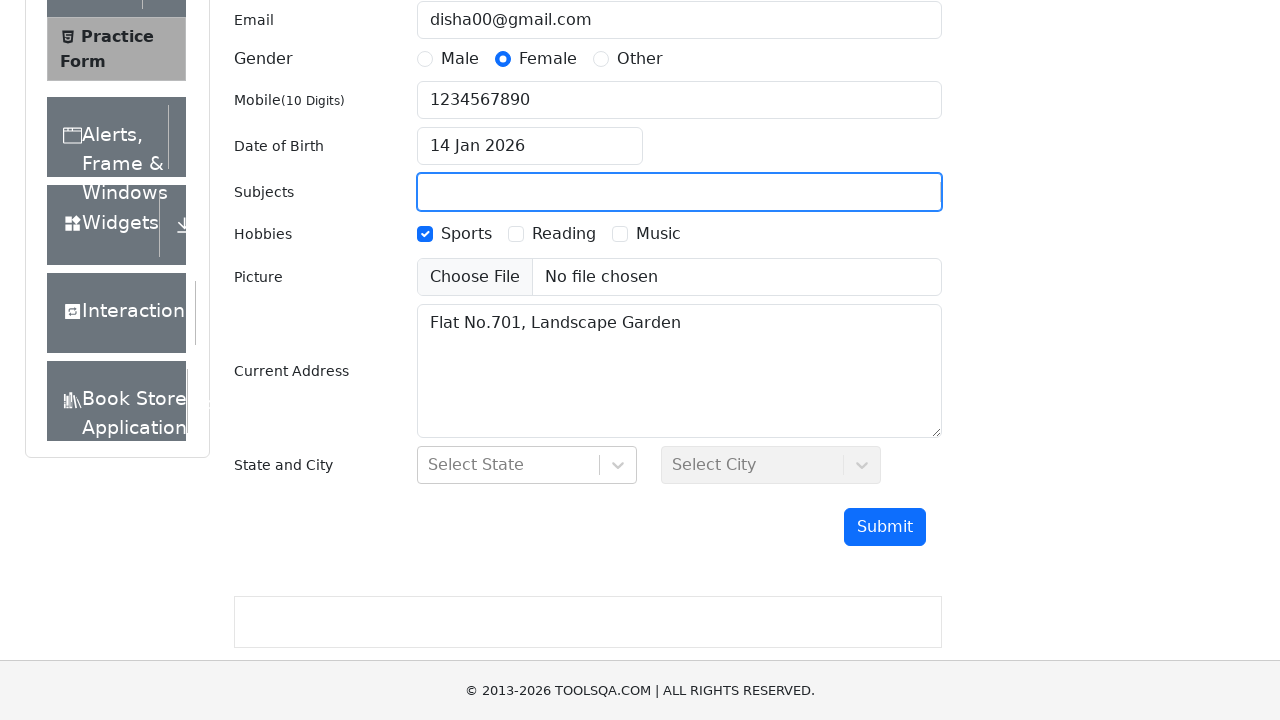

Typed 'Com' in subjects input field on input#subjectsInput
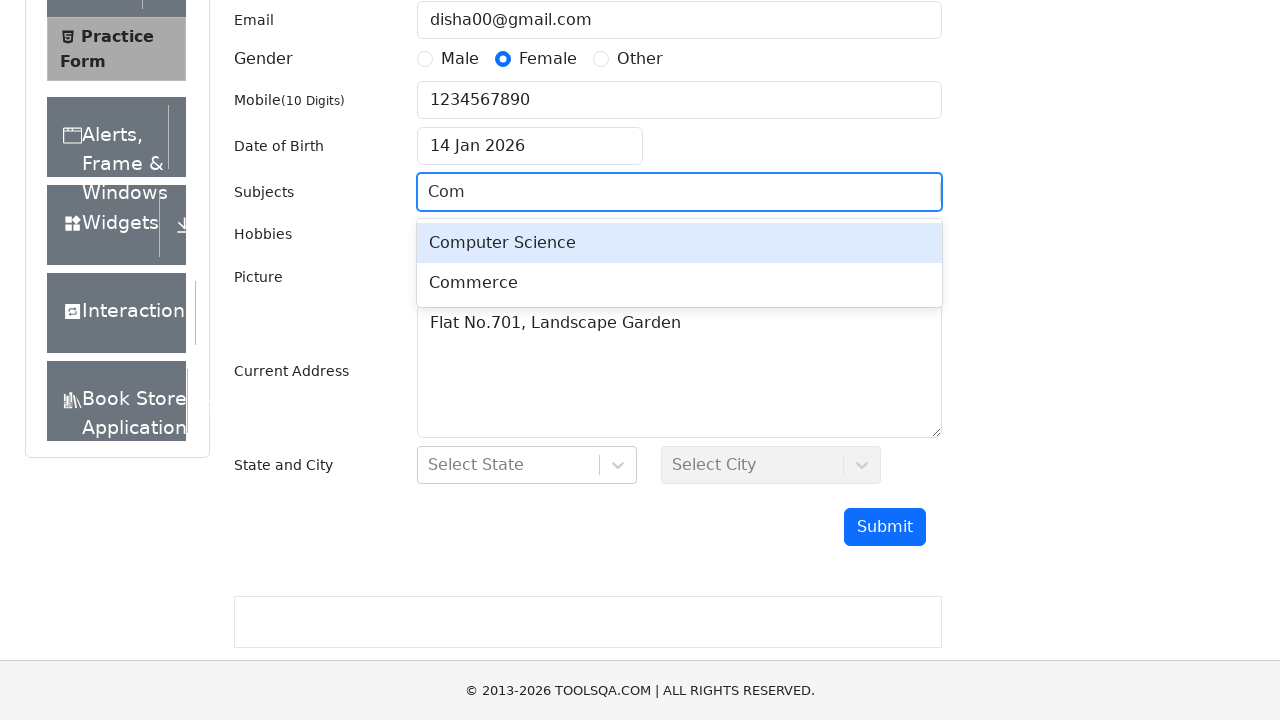

Pressed ArrowDown to navigate autocomplete suggestions on input#subjectsInput
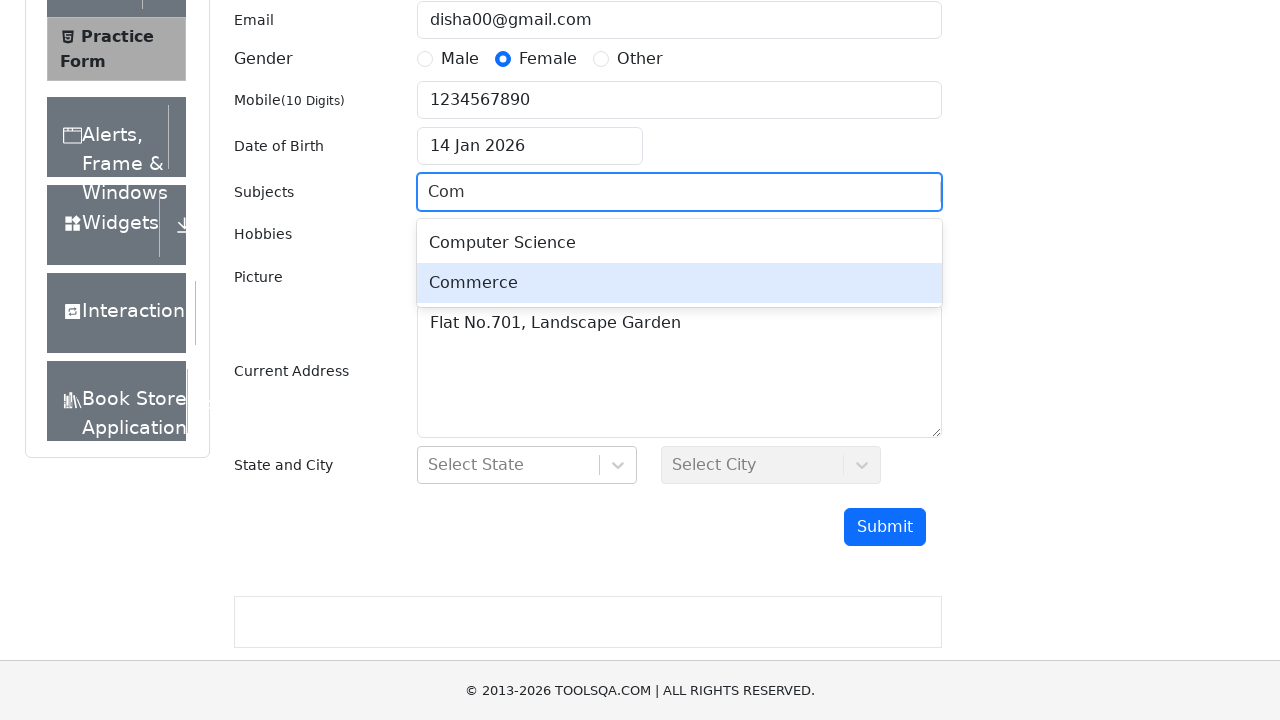

Pressed Enter to select subject from autocomplete on input#subjectsInput
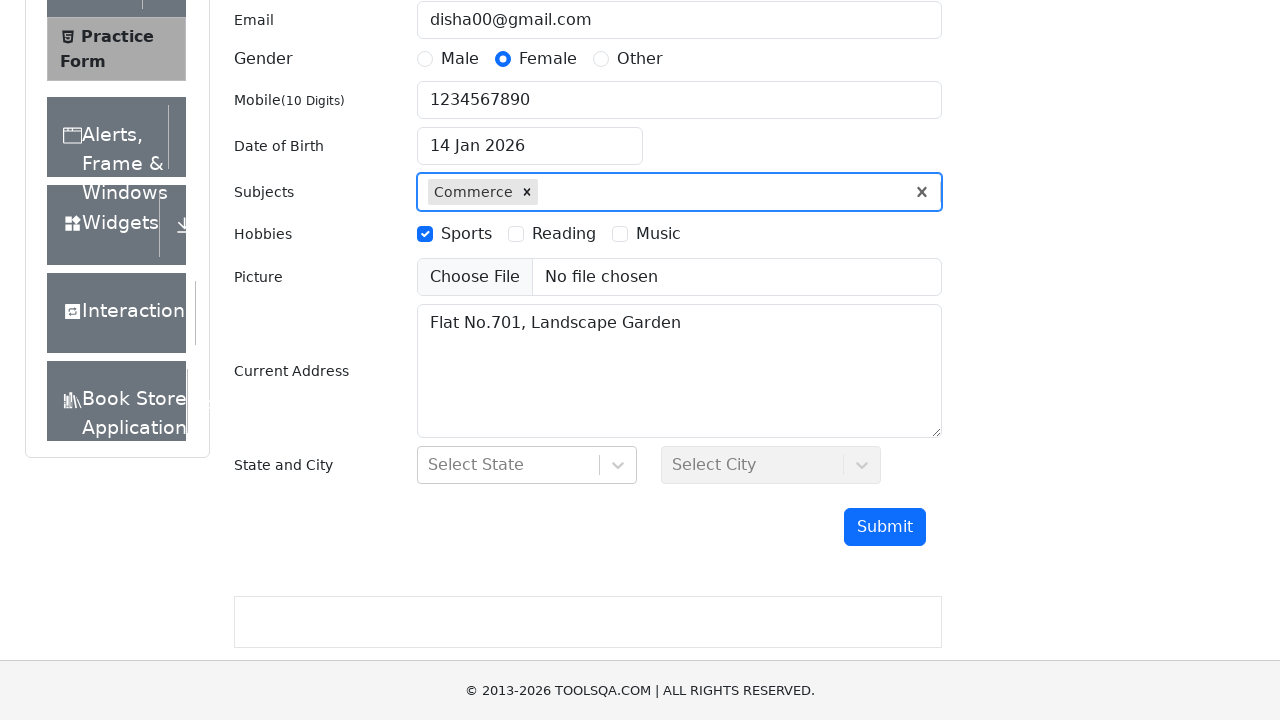

Clicked submit button to submit the practice form at (885, 527) on button#submit
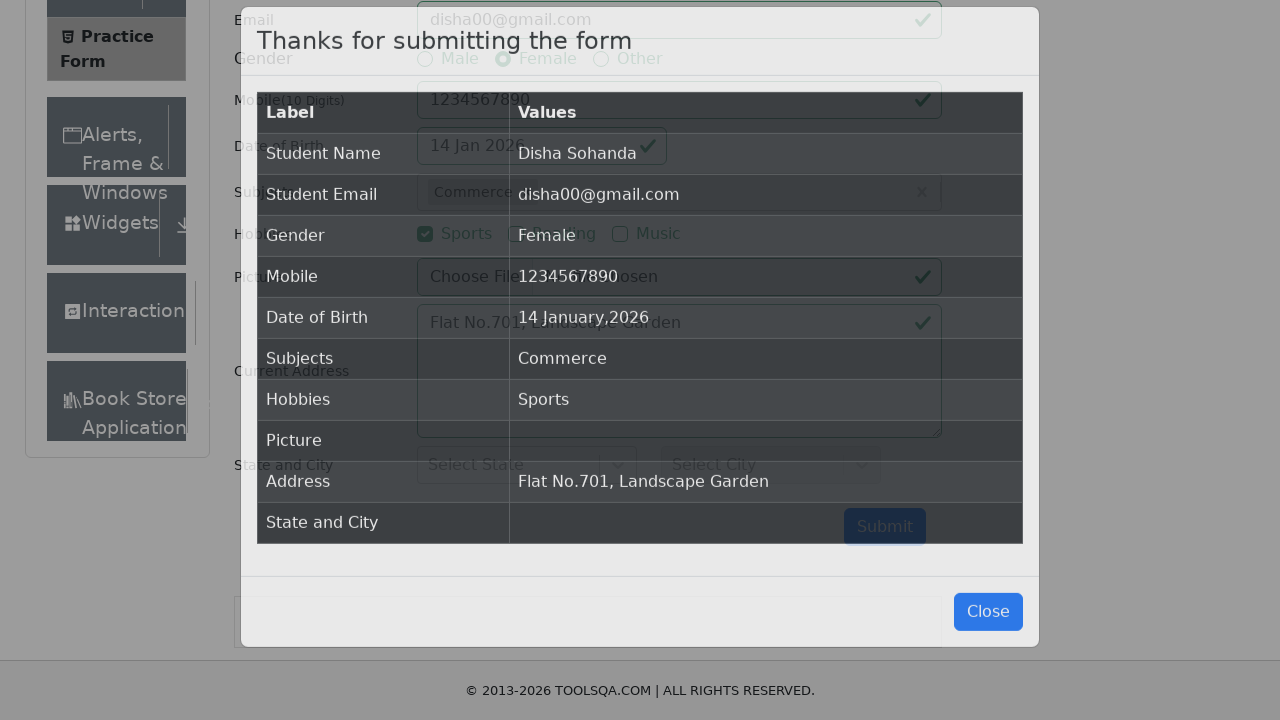

Waited 2000ms for form submission to complete
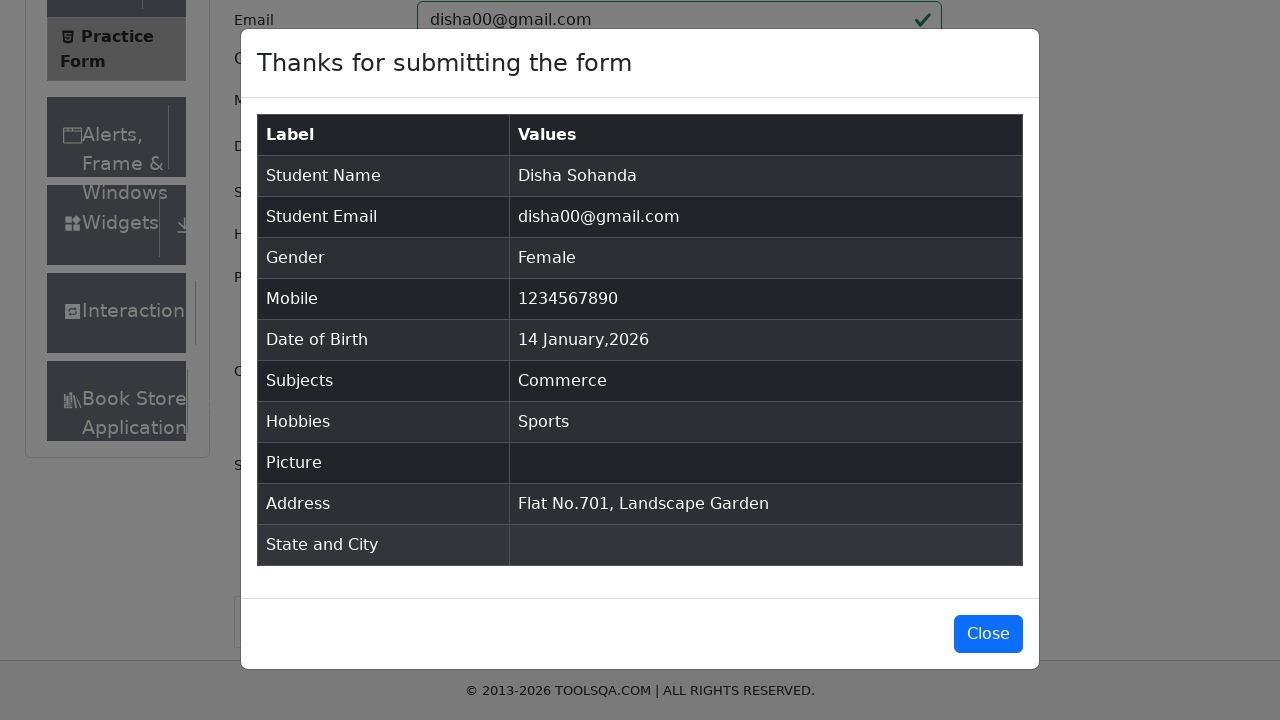

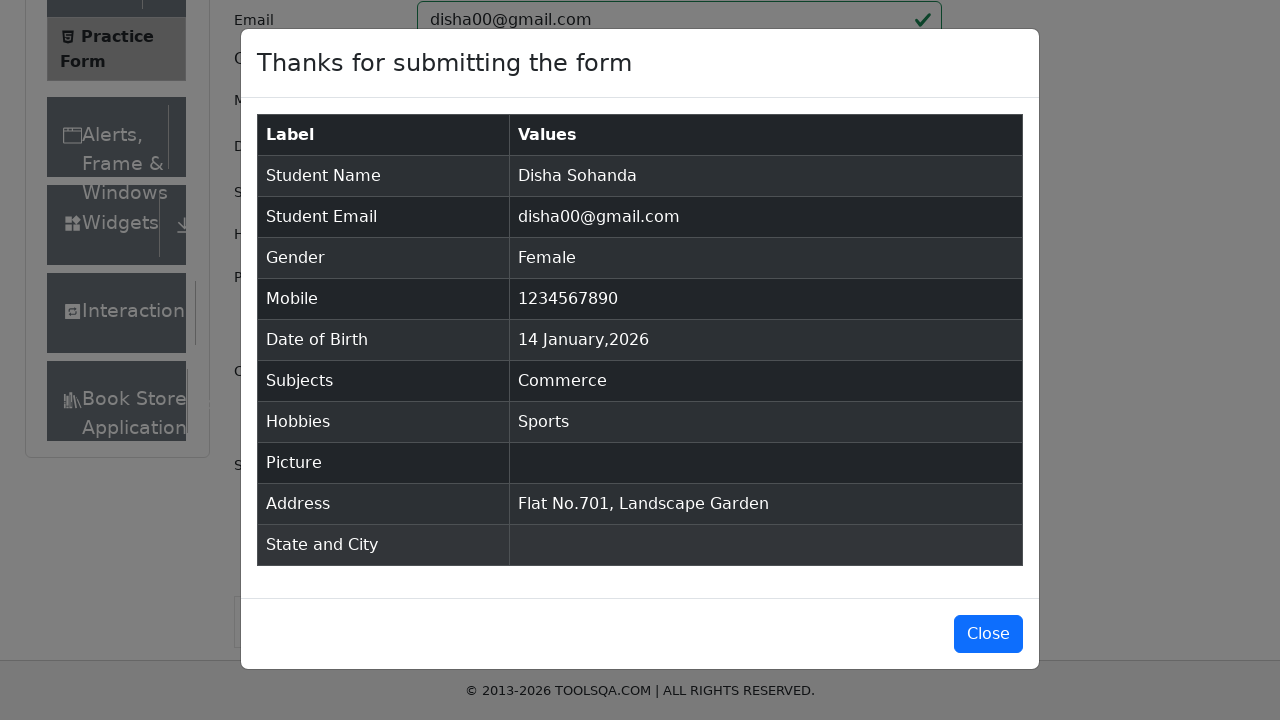